Tests opening a new tab and switching between tabs

Starting URL: https://rahulshettyacademy.com/AutomationPractice/

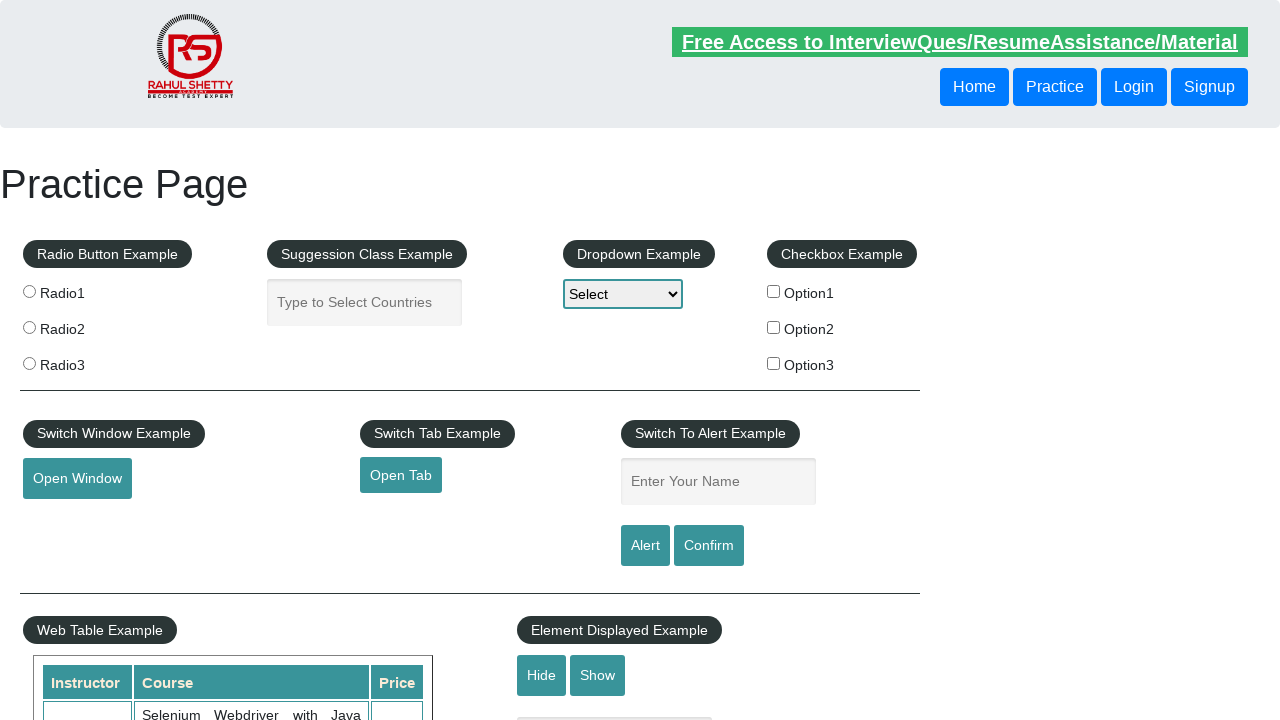

Clicked opentab button to open new tab at (401, 475) on #opentab
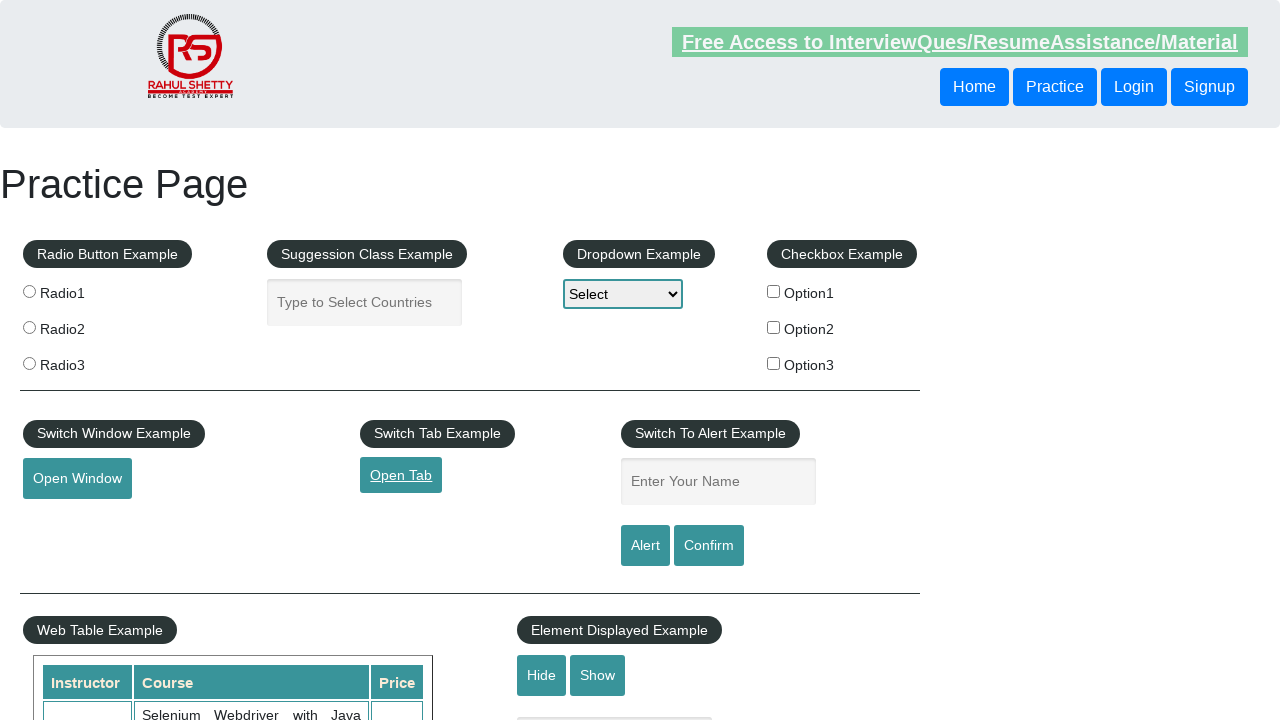

New tab opened and captured
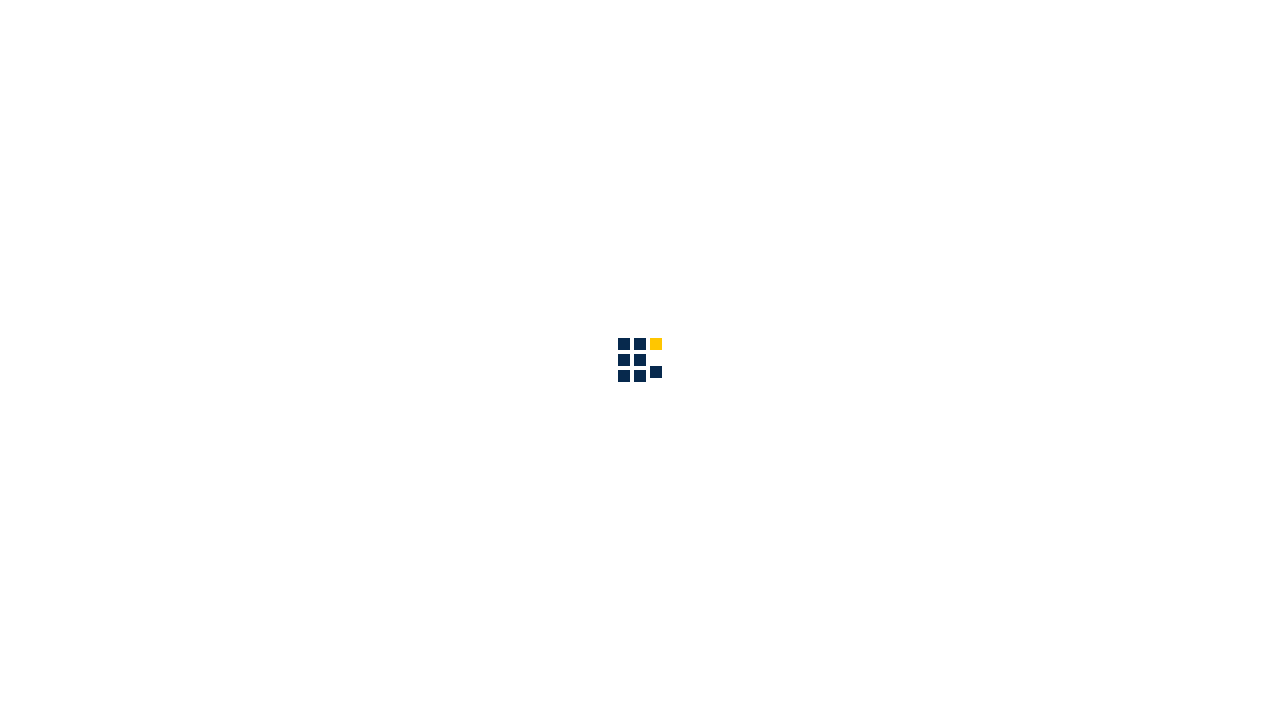

Verified new page title matches expected value
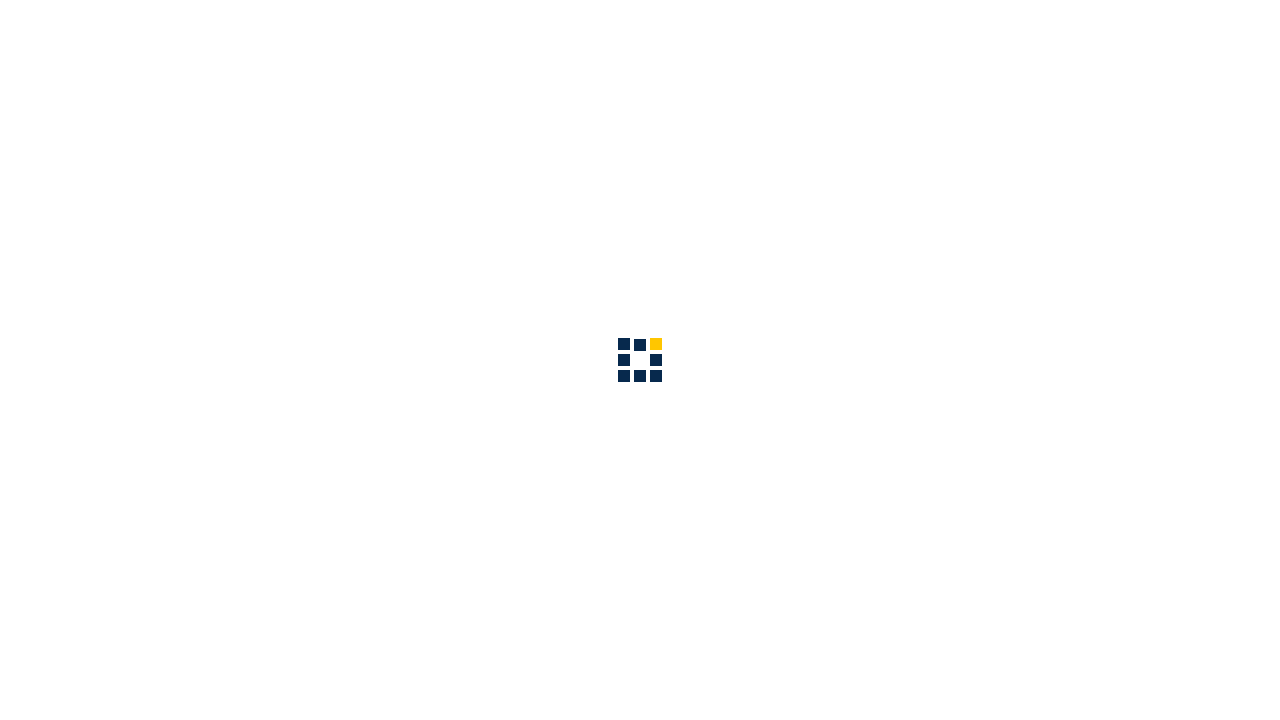

Closed the new tab
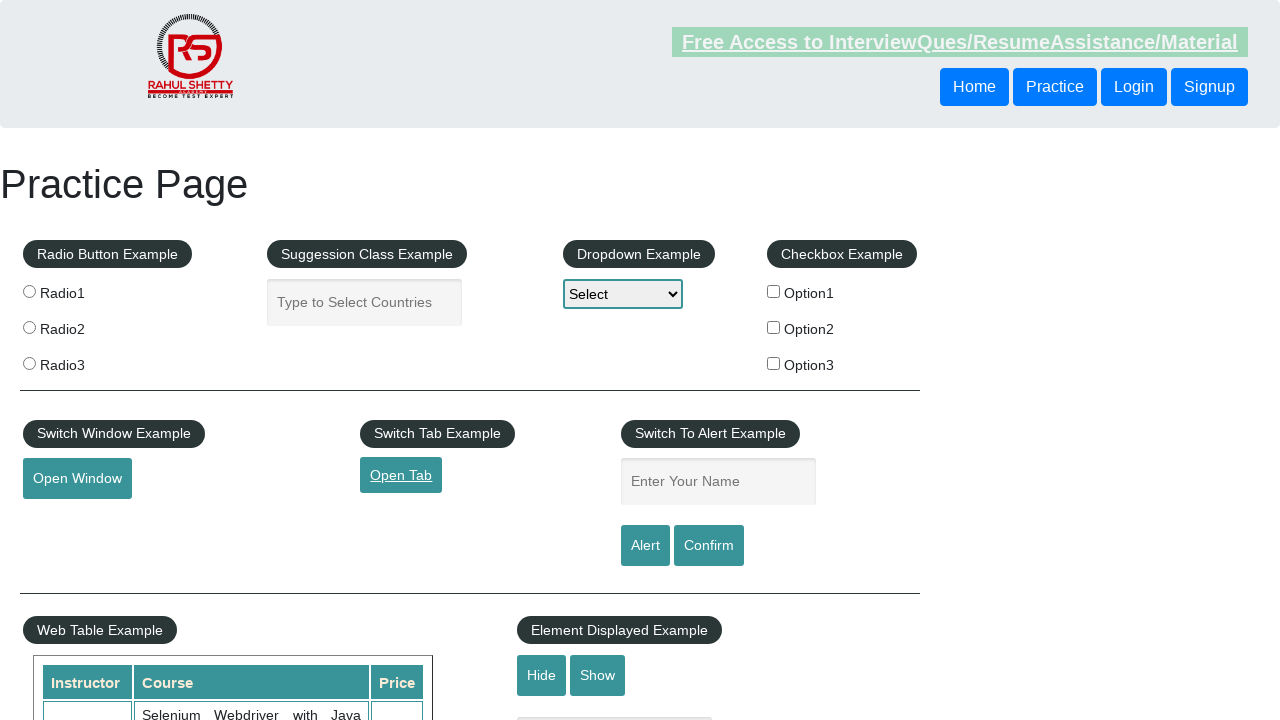

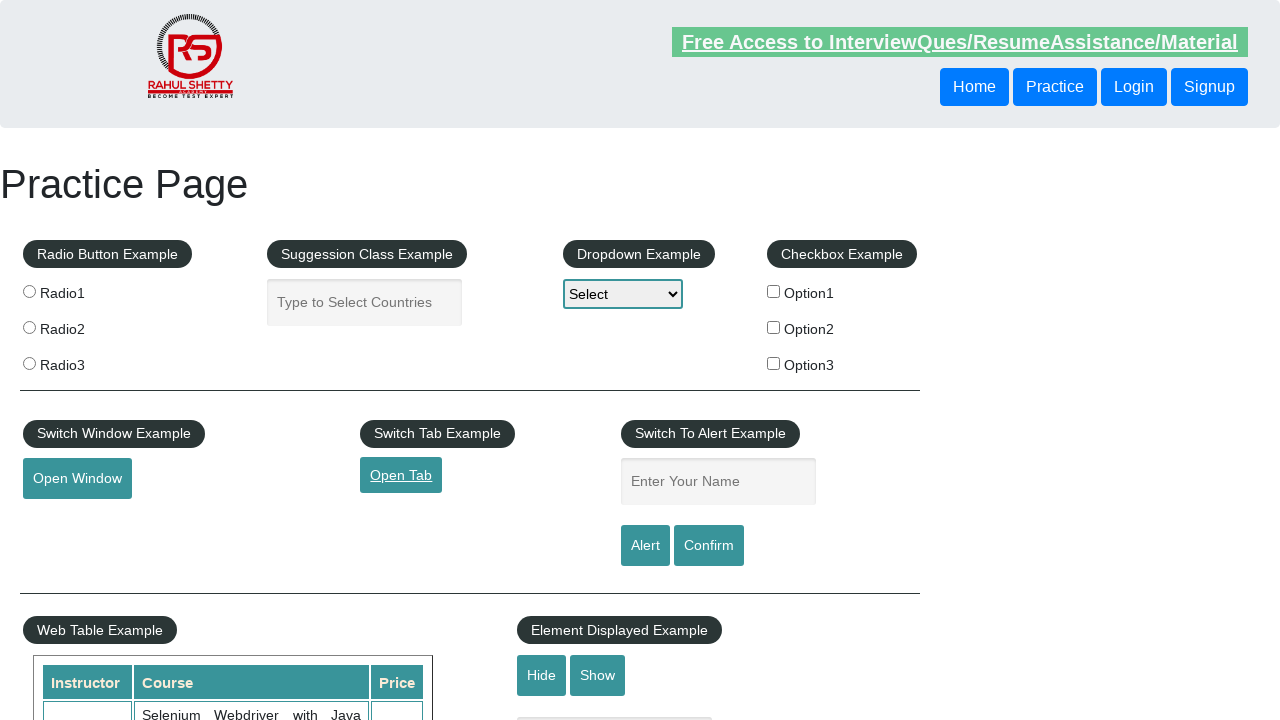